Tests input field interactions including fill and sequential key press methods on a registration form

Starting URL: https://material.playwrightvn.com

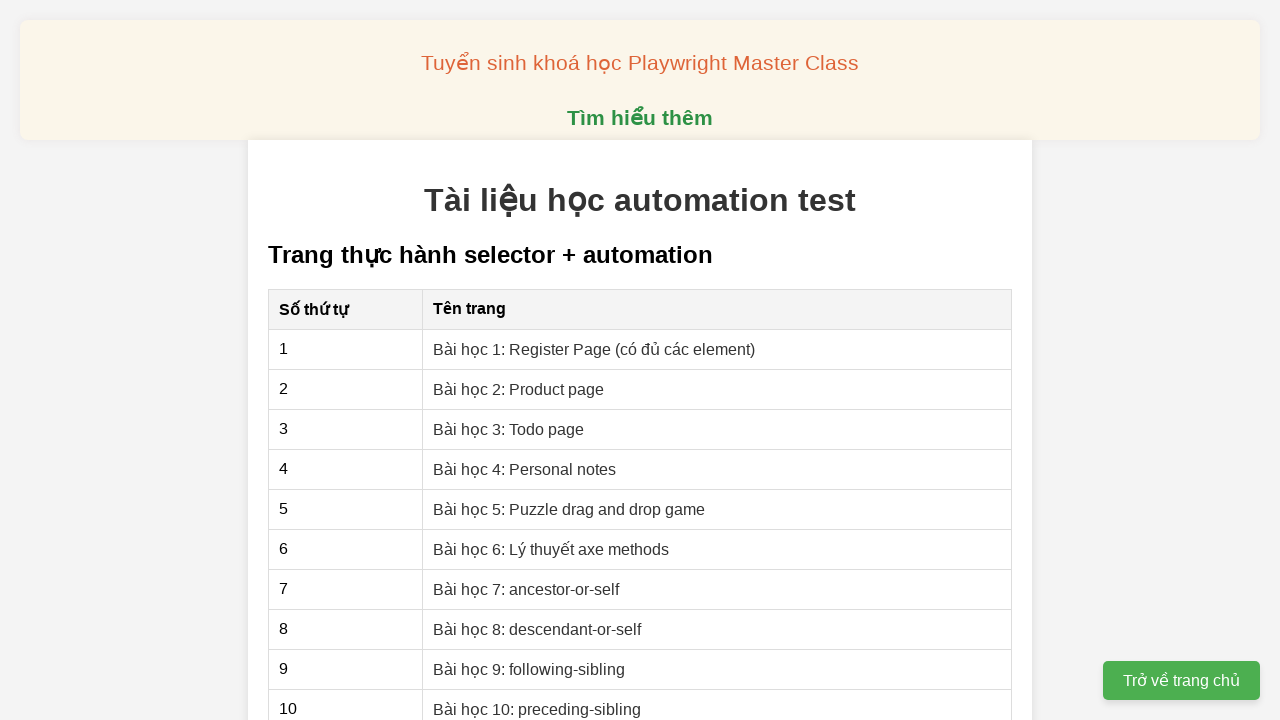

Clicked link to navigate to registration page at (594, 349) on xpath=//a[@href='01-xpath-register-page.html']
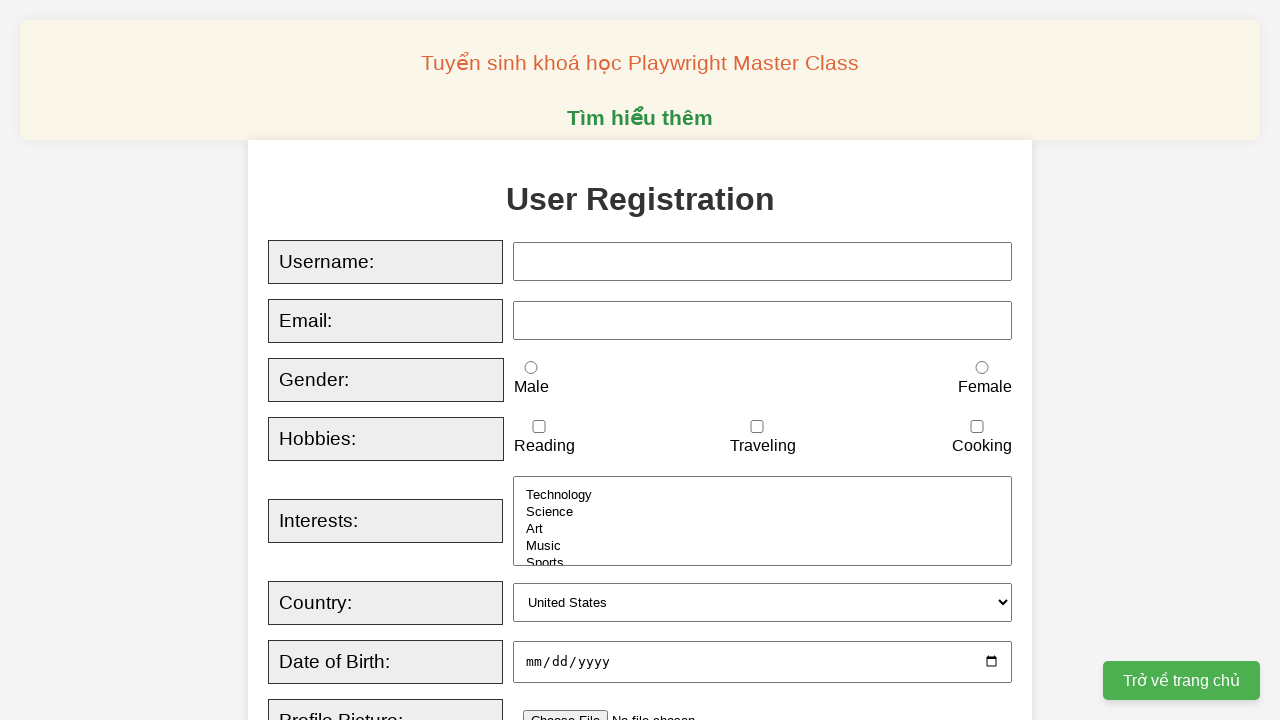

Filled username field with 'playwright_tester_2024' on //input[@id='username']
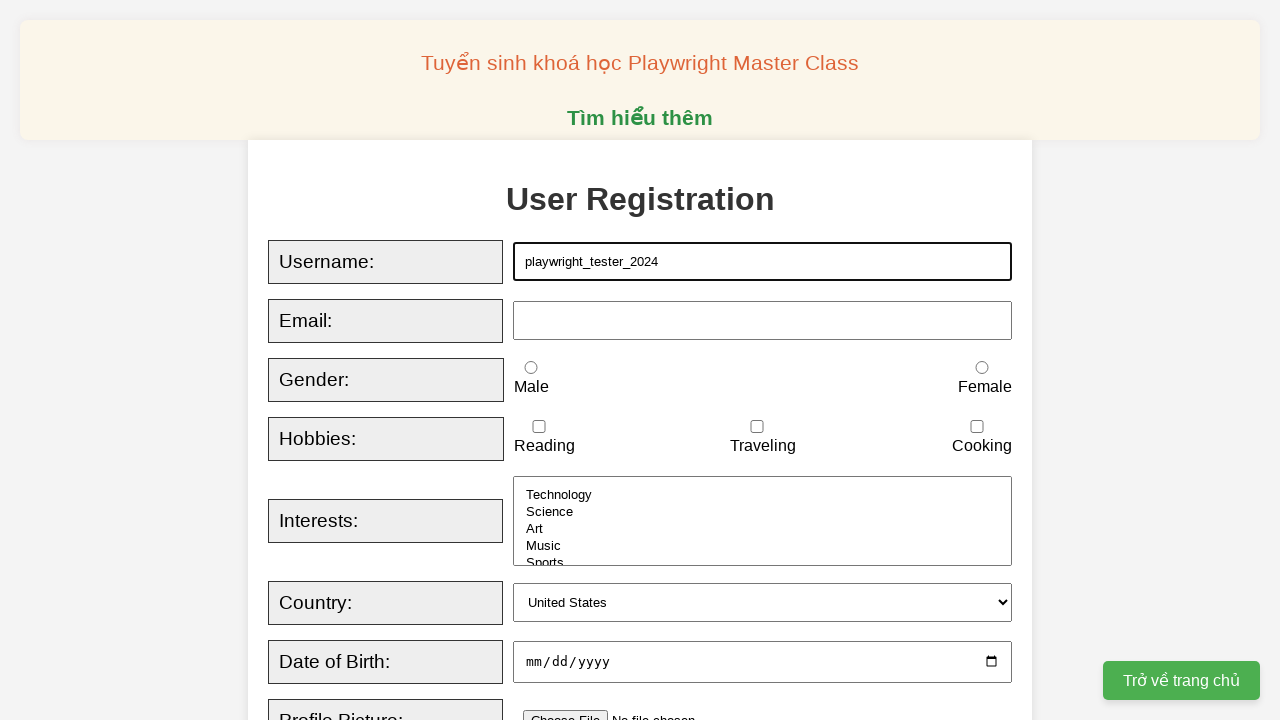

Entered email 'tester2024@example.com' character by character
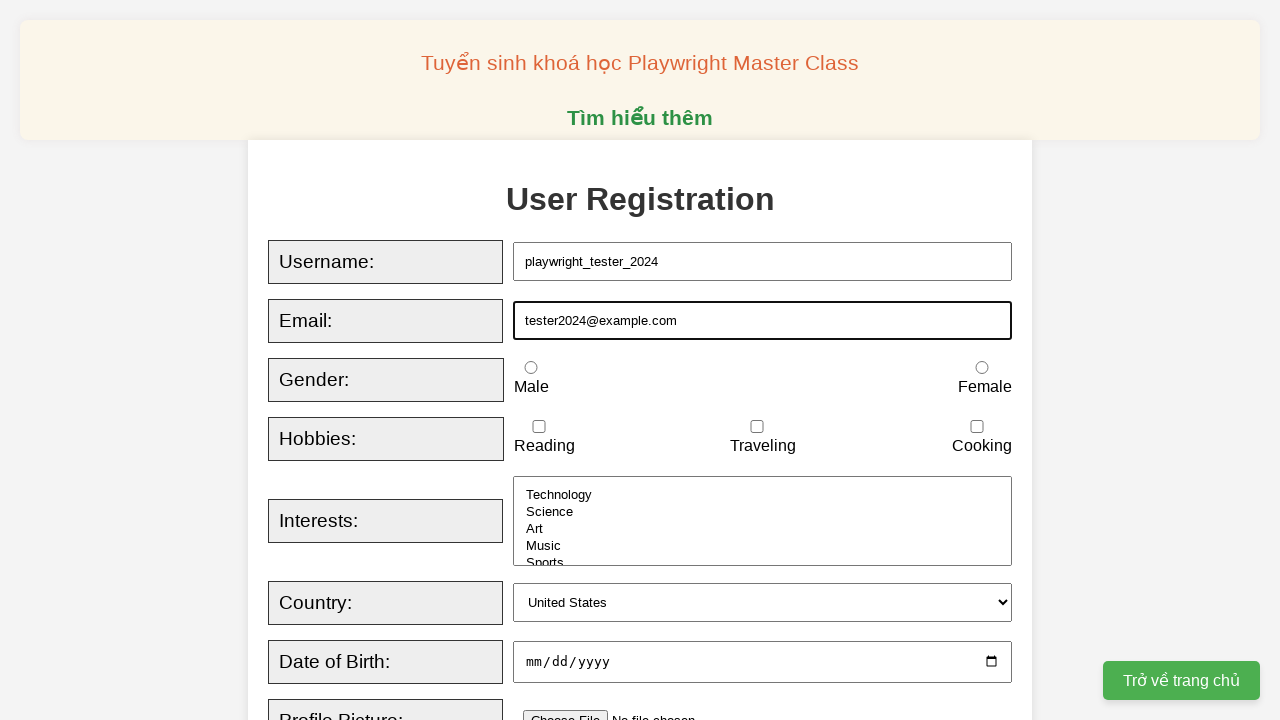

Entered bio 'I love automated testing' with 100ms delay between characters
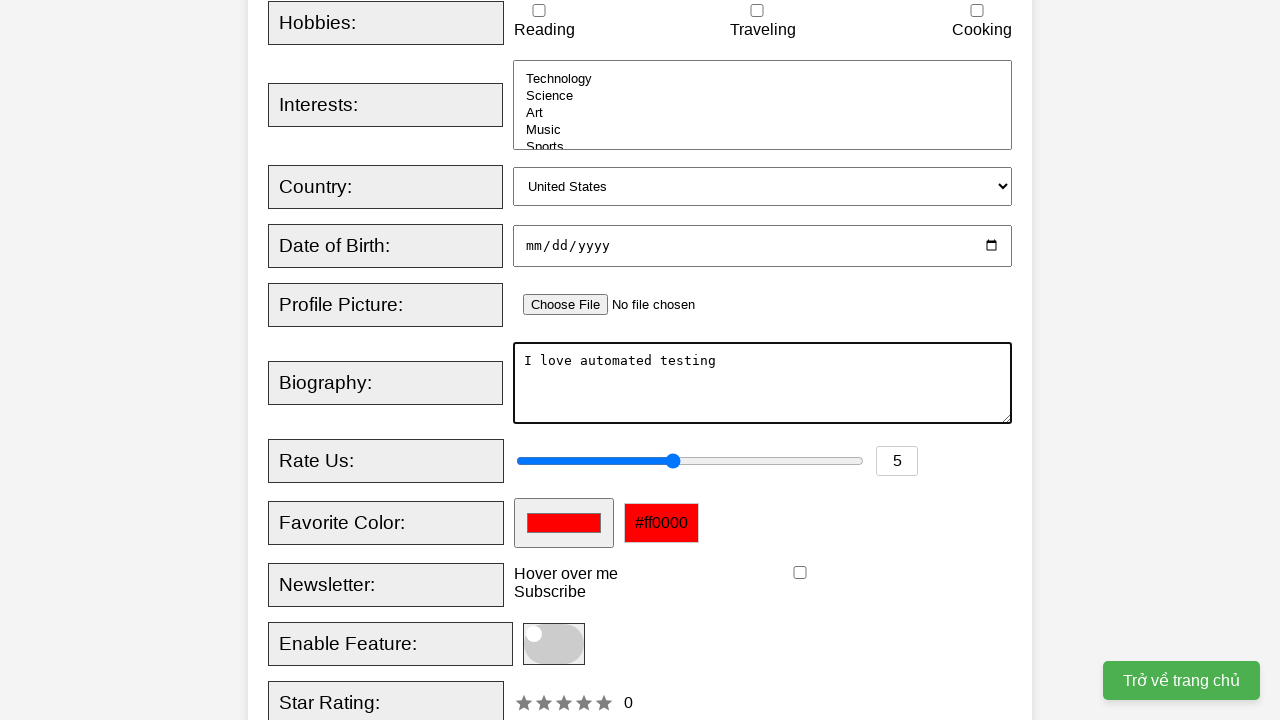

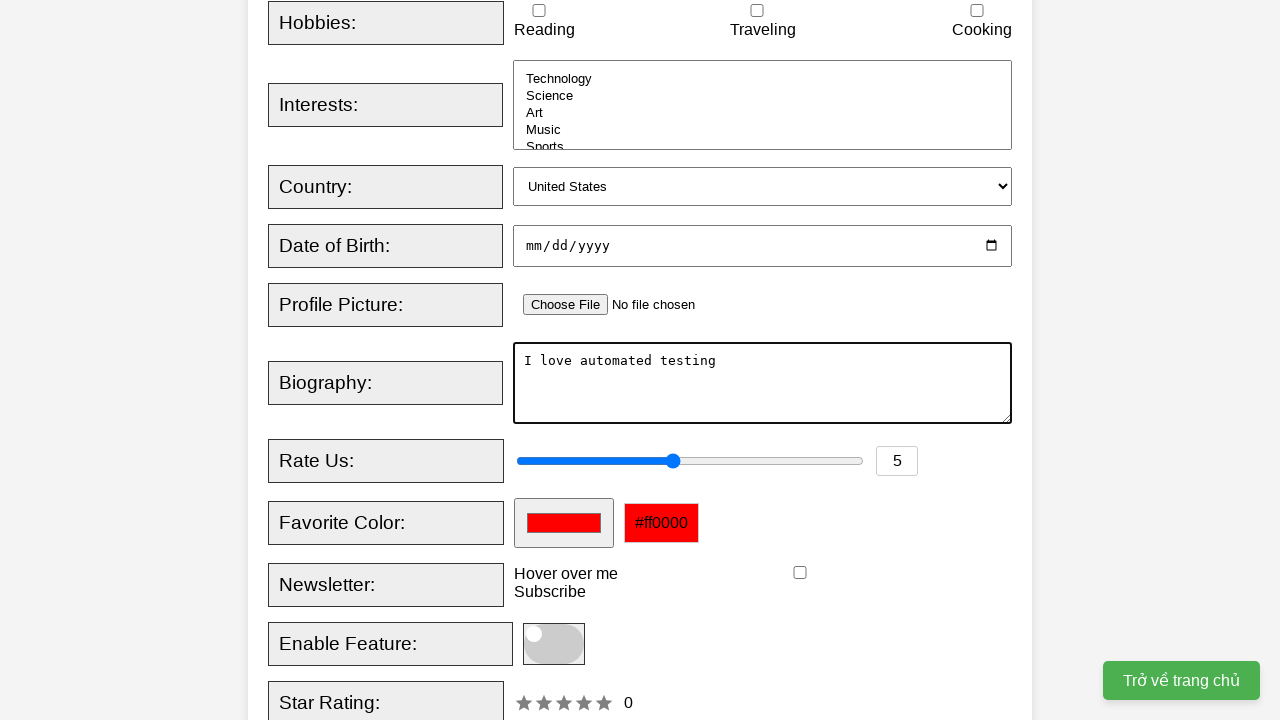